Tests basic browser navigation by going forward, back, and refreshing the page on the automation practice site.

Starting URL: https://www.ultimateqa.com/automation

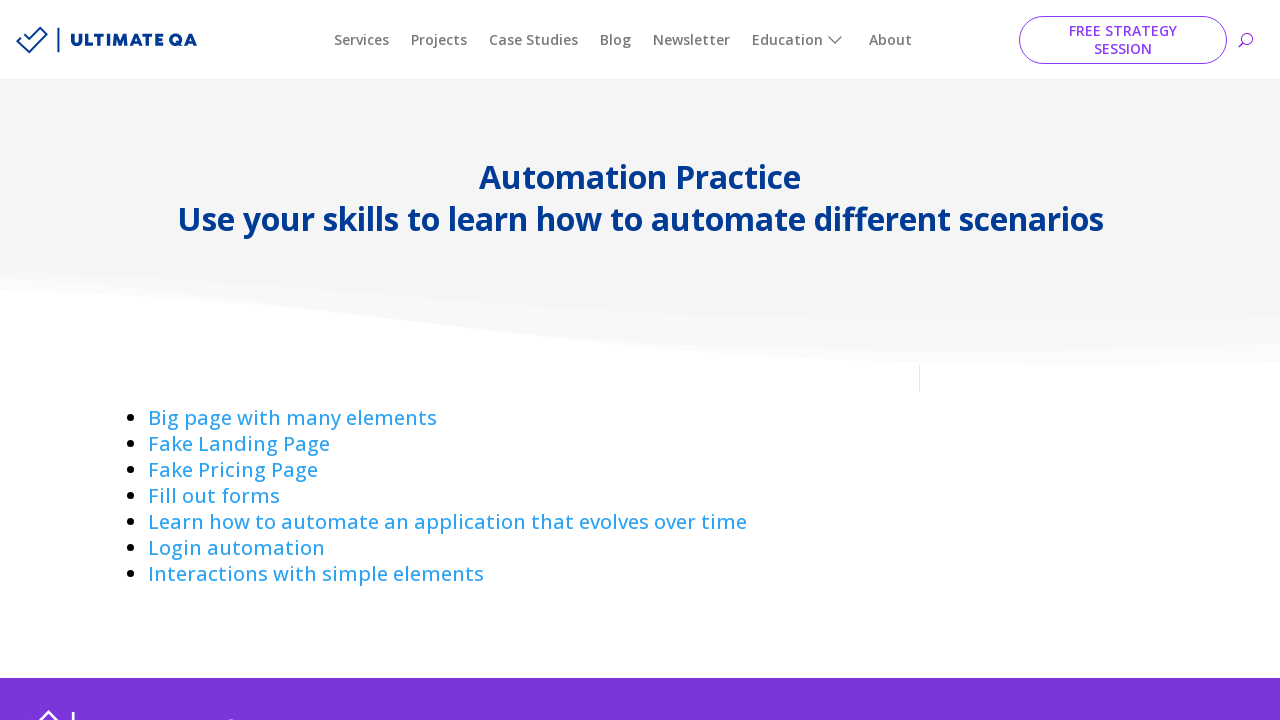

Navigated forward in browser history
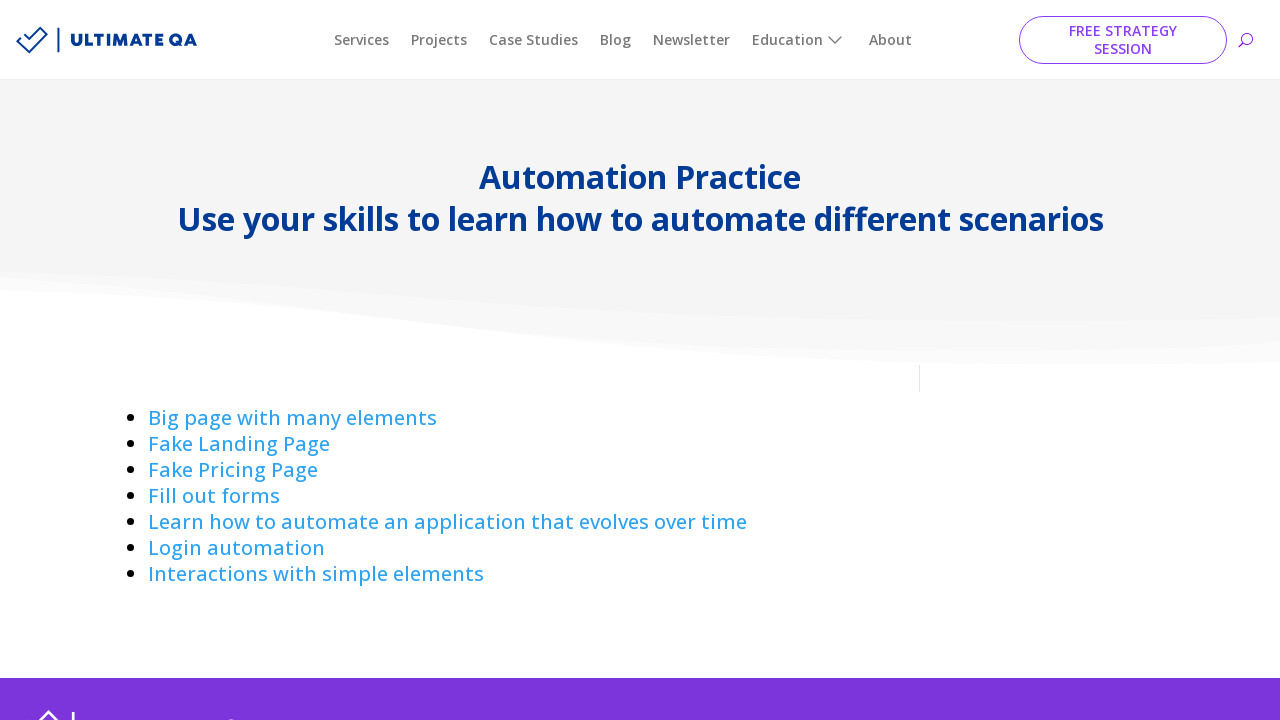

Navigated back in browser history
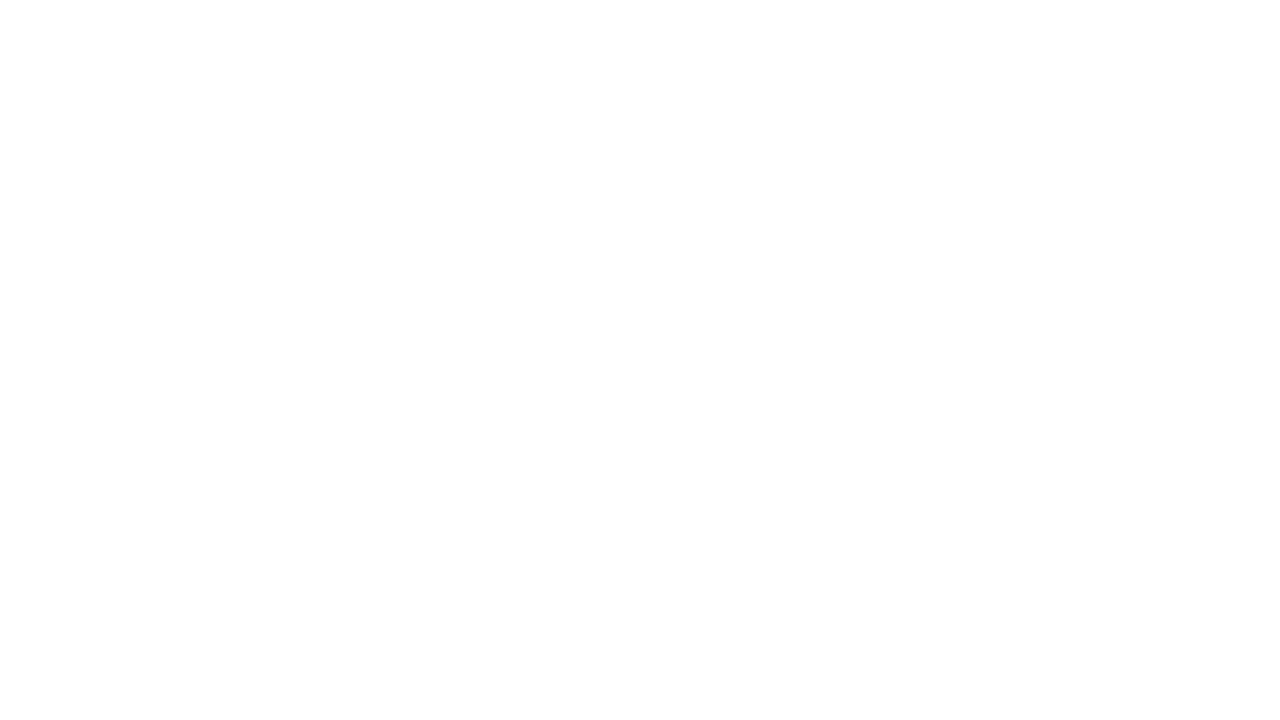

Refreshed the current page
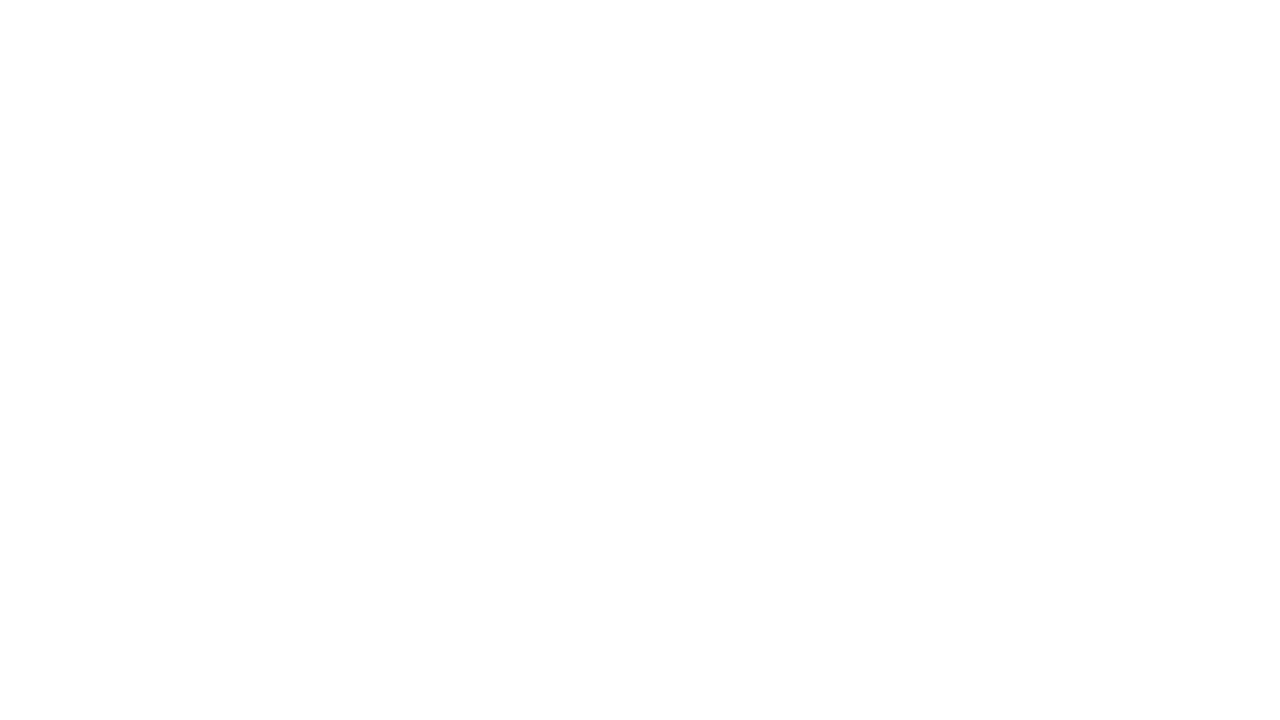

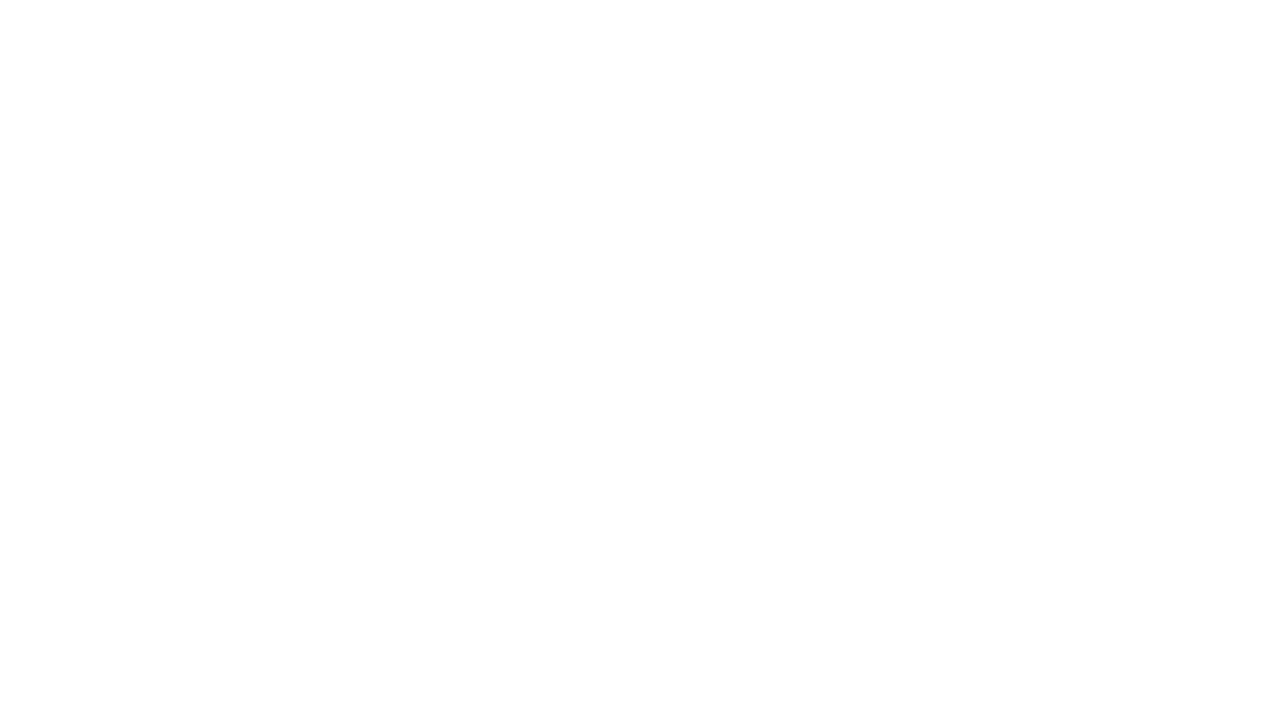